Tests browser window handling by clicking a button to open a new window, switching to the child window, closing it, and then interacting with the main window again.

Starting URL: https://demoqa.com/browser-windows

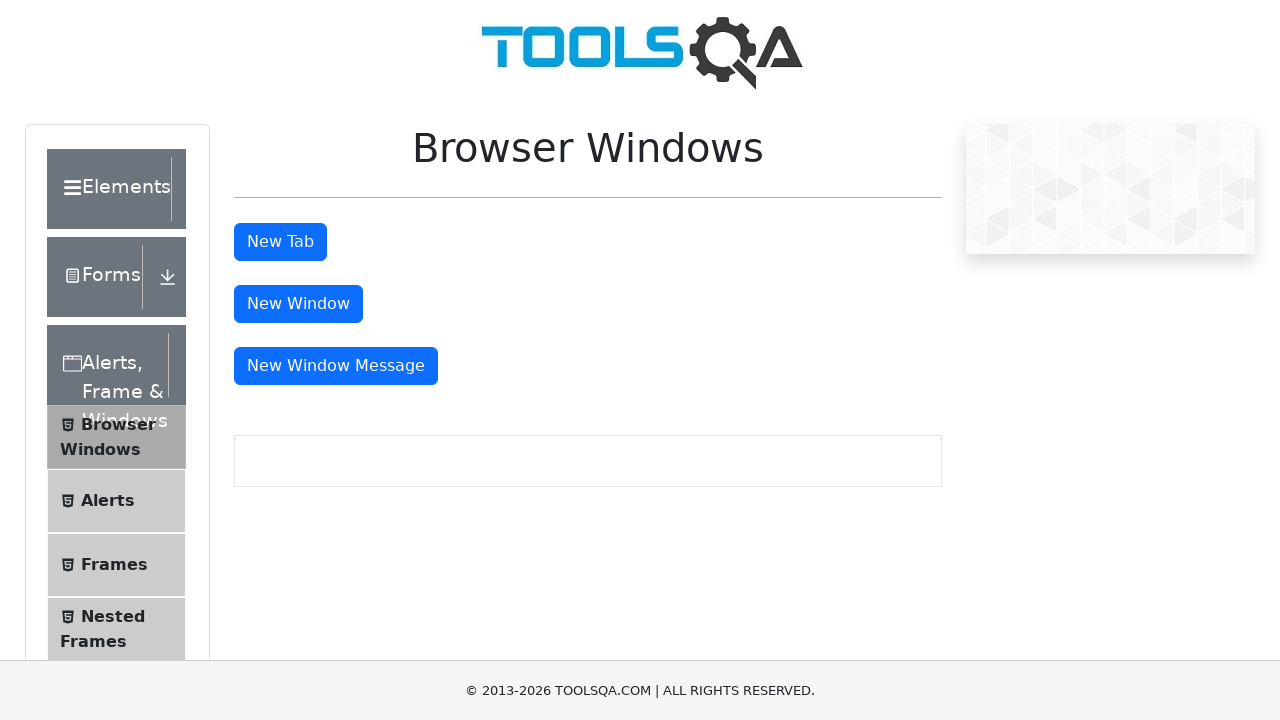

Clicked 'New Window' button to open child window at (298, 304) on #windowButton
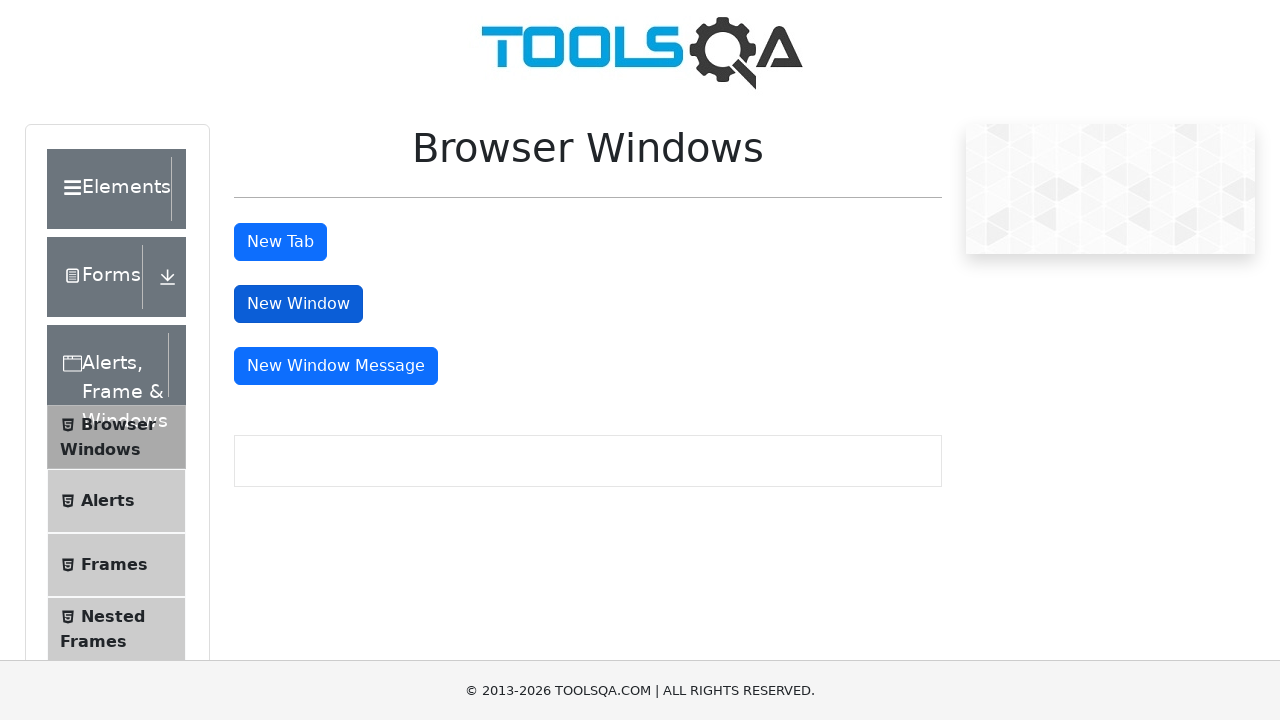

Child window opened and captured
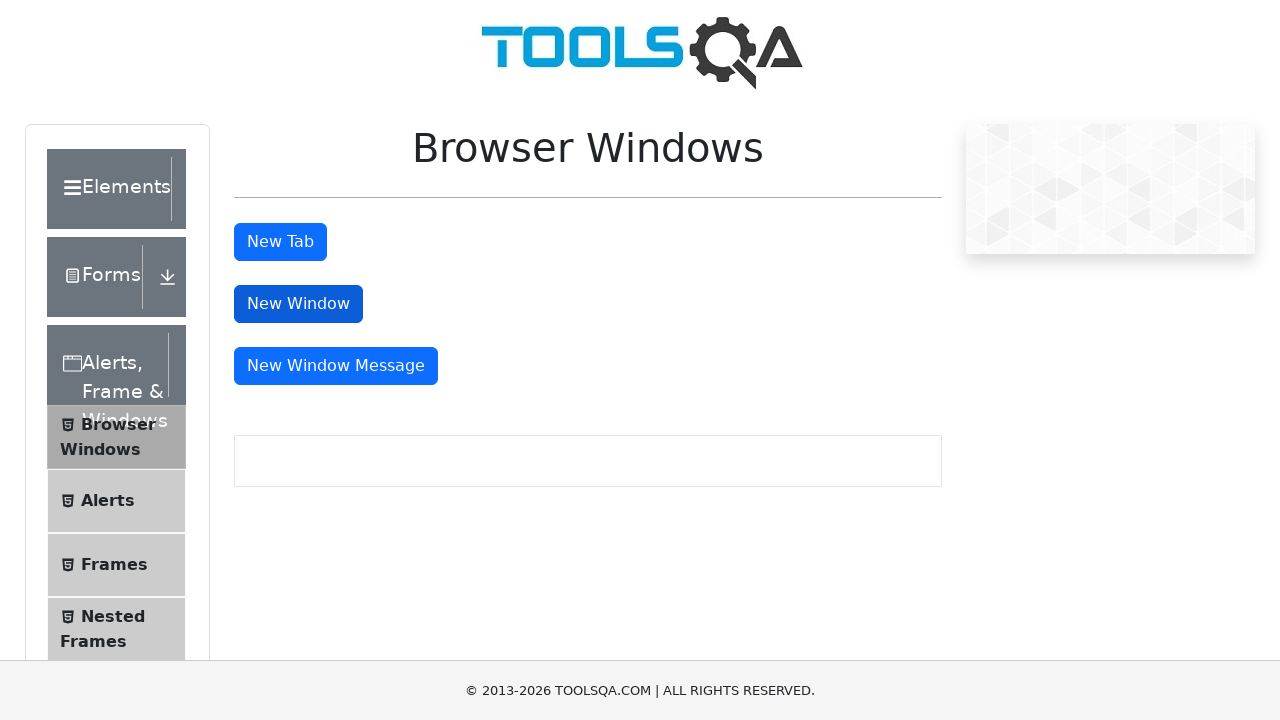

Child window finished loading
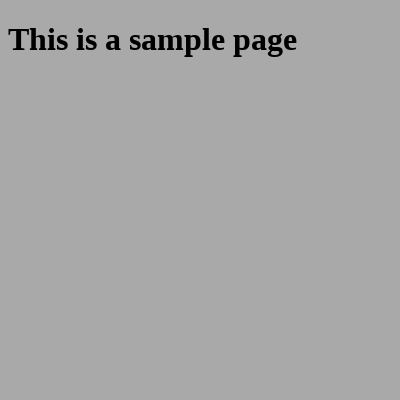

Closed child window
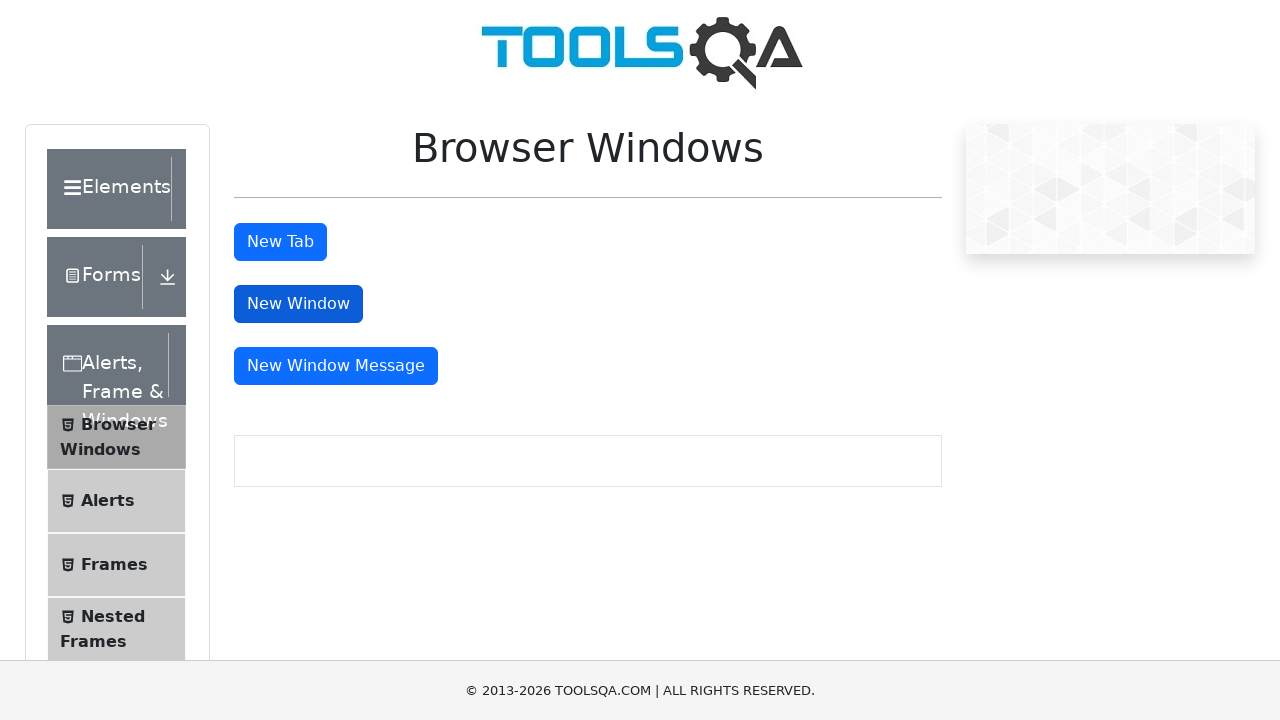

Clicked first header element in main window at (109, 189) on (//div[@class='header-text'])[1]
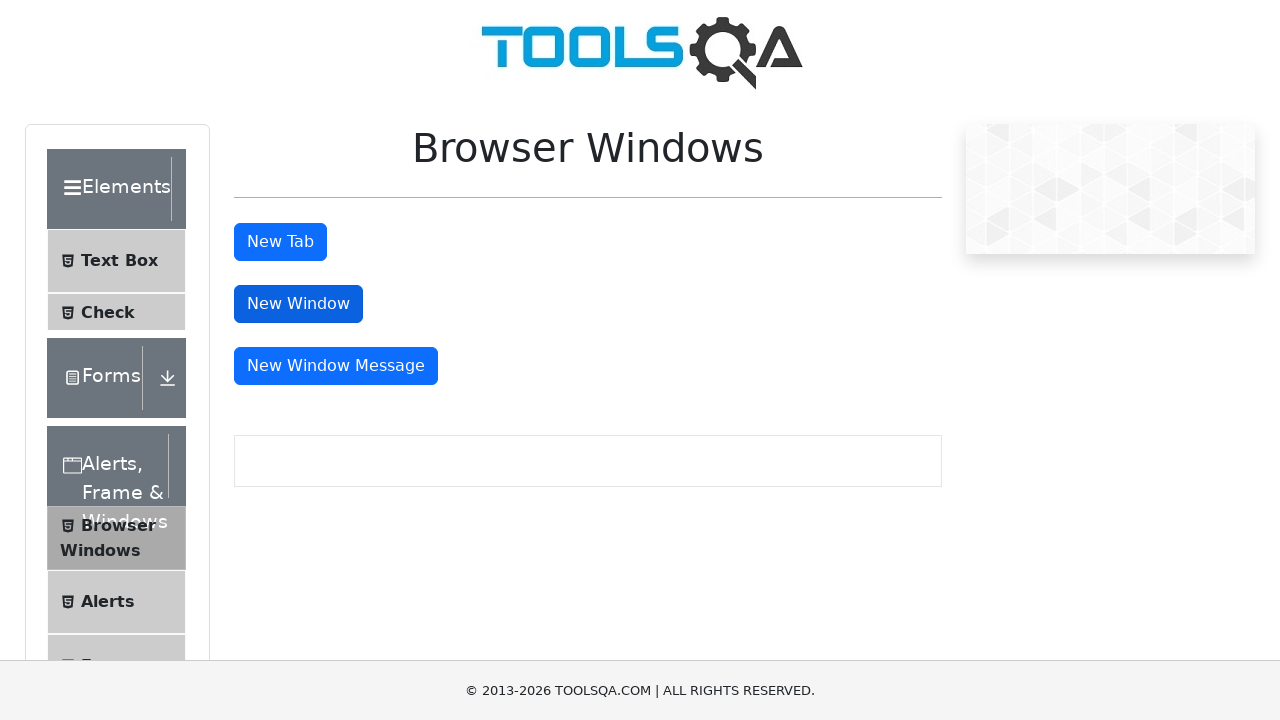

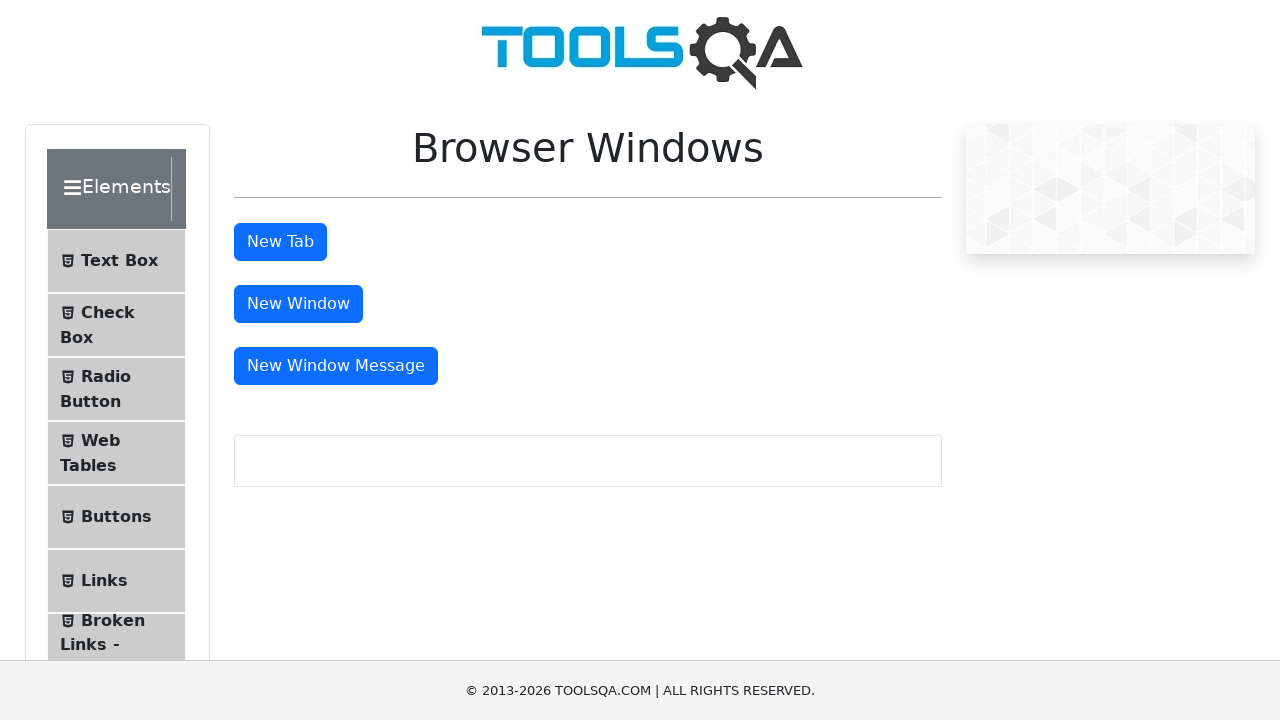